Reads two numbers from the page, calculates their sum, selects the result from a dropdown menu, and submits the form

Starting URL: http://suninjuly.github.io/selects2.html

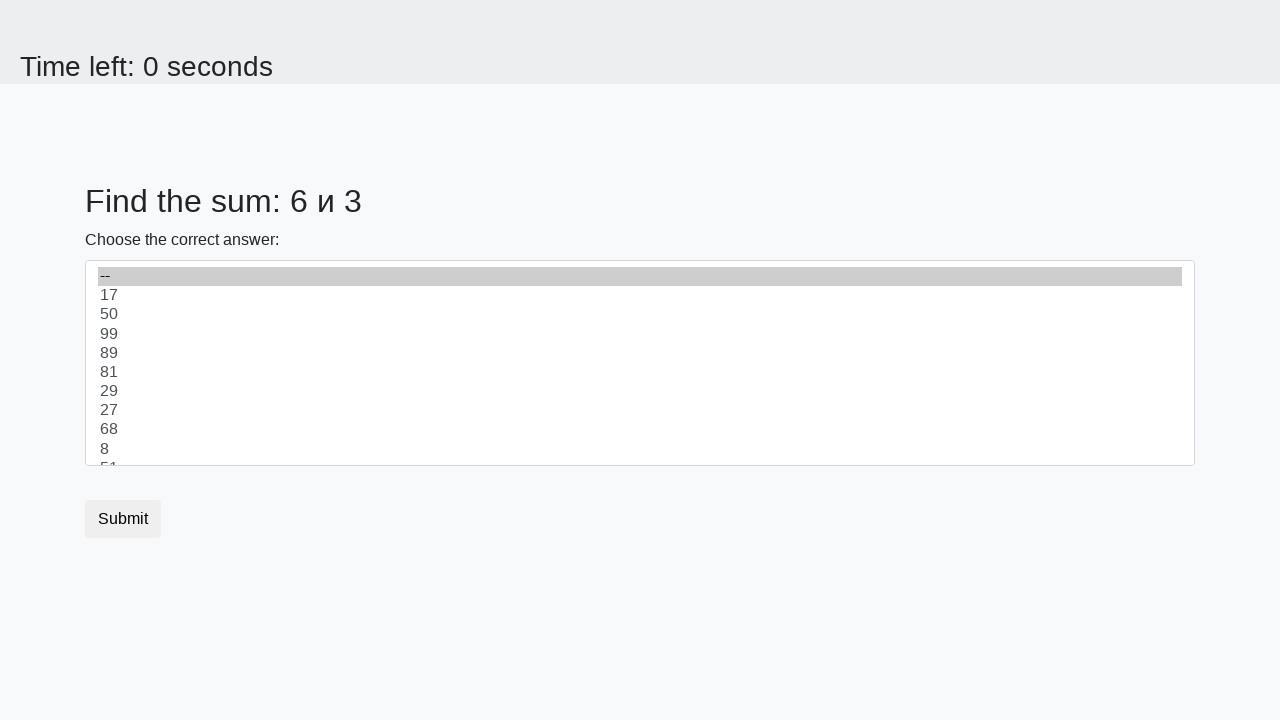

Read first number from #num1 element
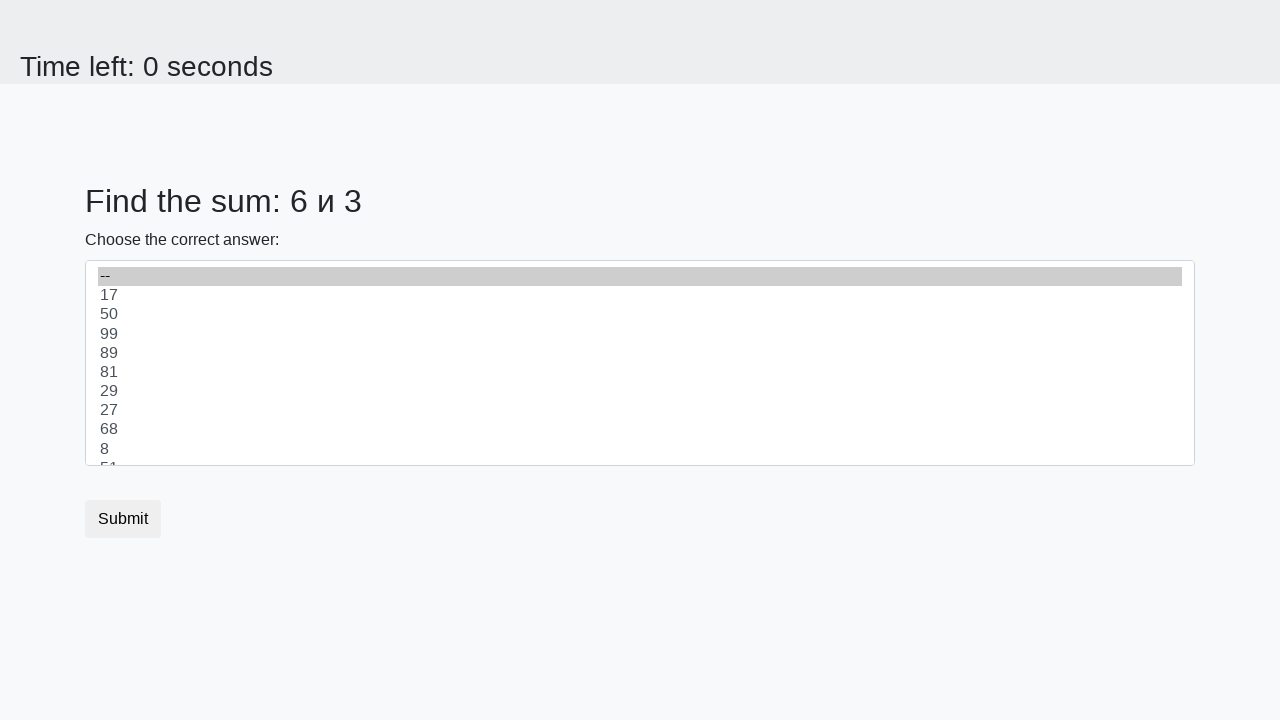

Read second number from #num2 element
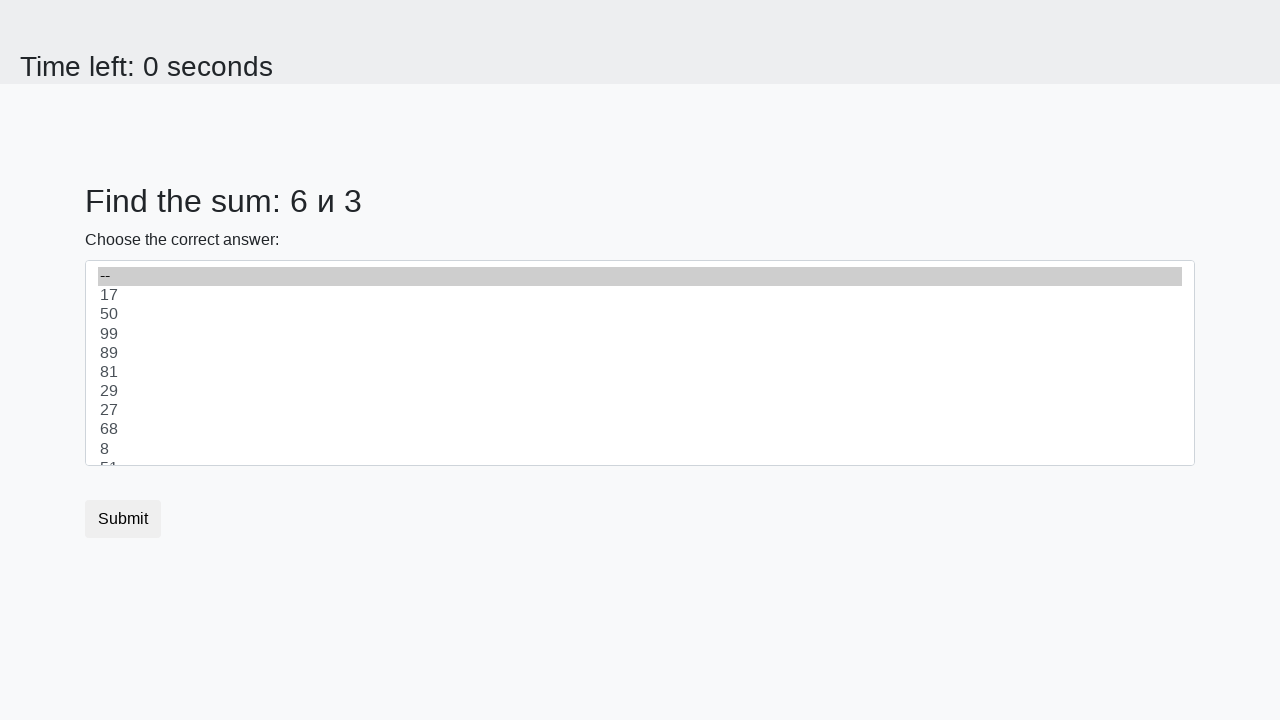

Calculated sum: 6 + 3 = 9
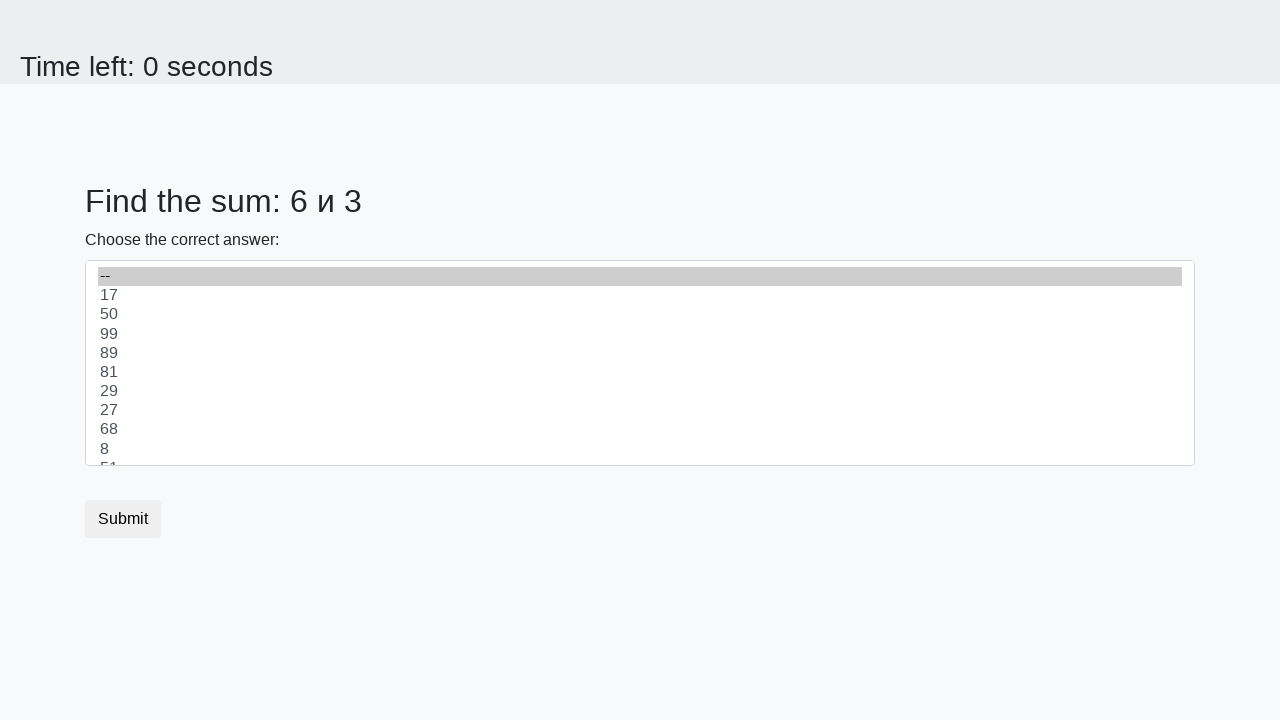

Selected 9 from dropdown menu on select
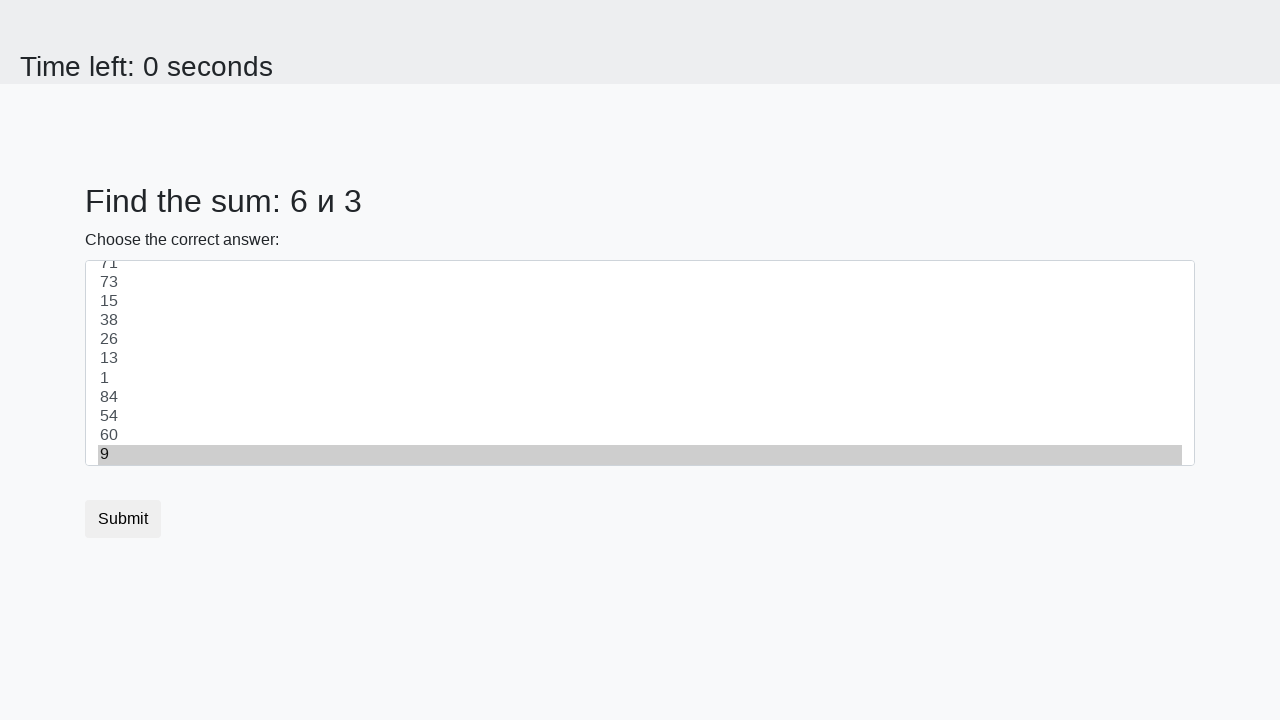

Clicked submit button to complete the form at (123, 519) on .btn
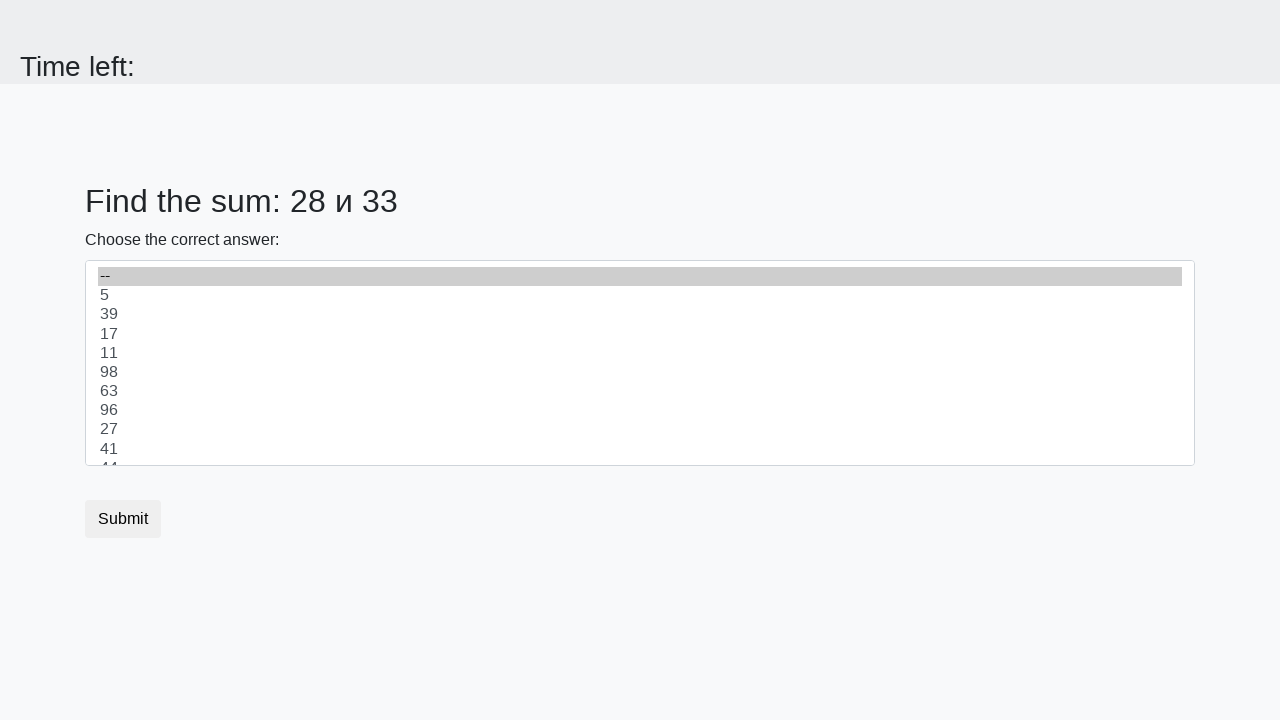

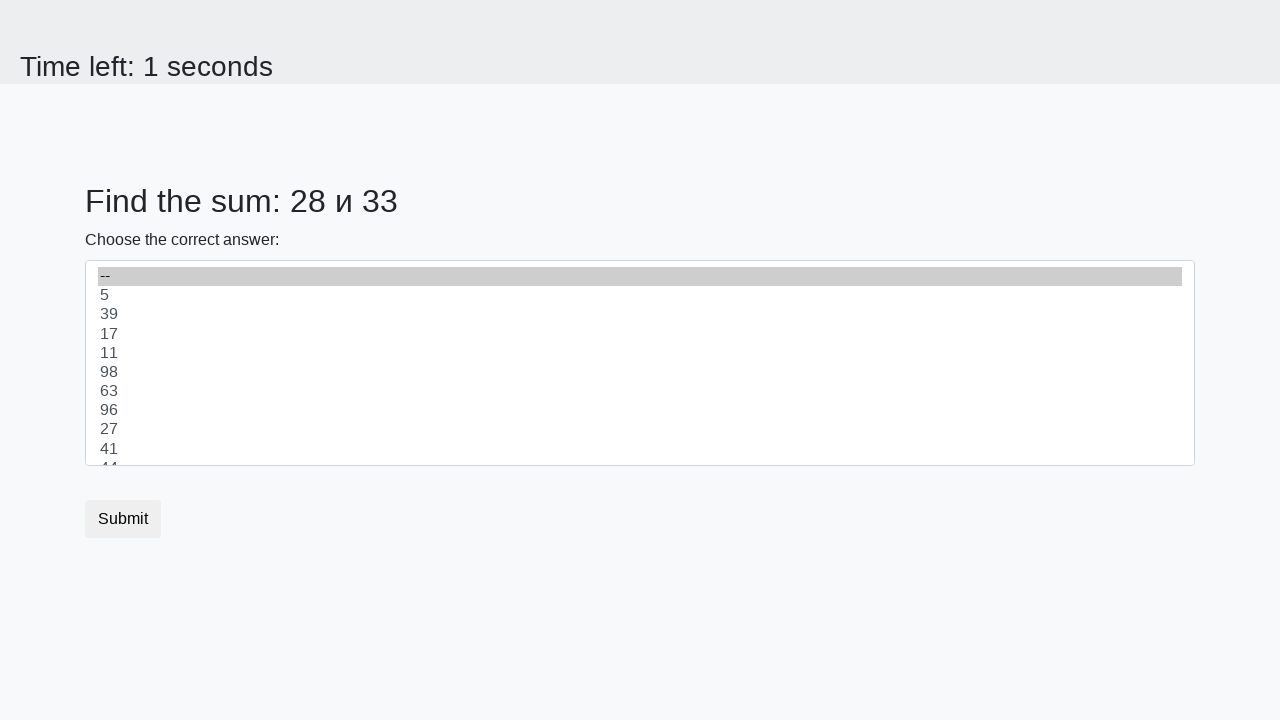